Navigates to Weill Cornell Medicine website and clicks on the second link that opens in a new tab

Starting URL: https://weill.cornell.edu/

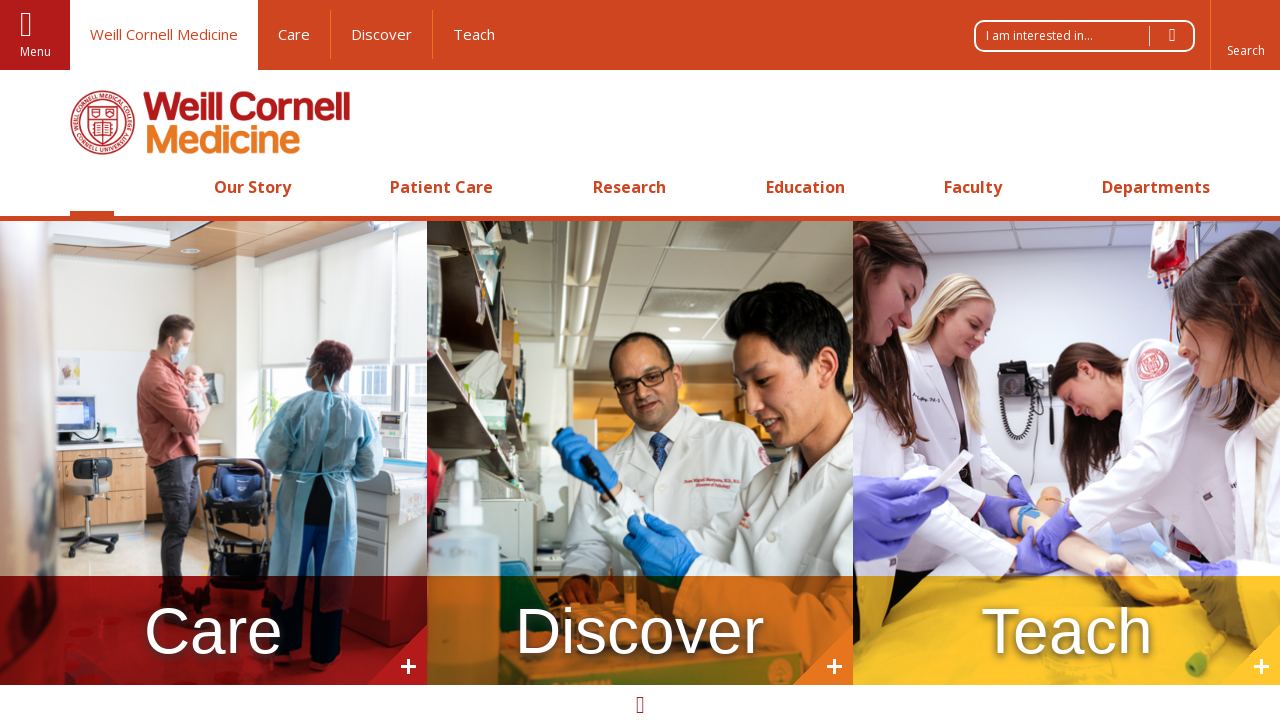

Navigated to Weill Cornell Medicine website
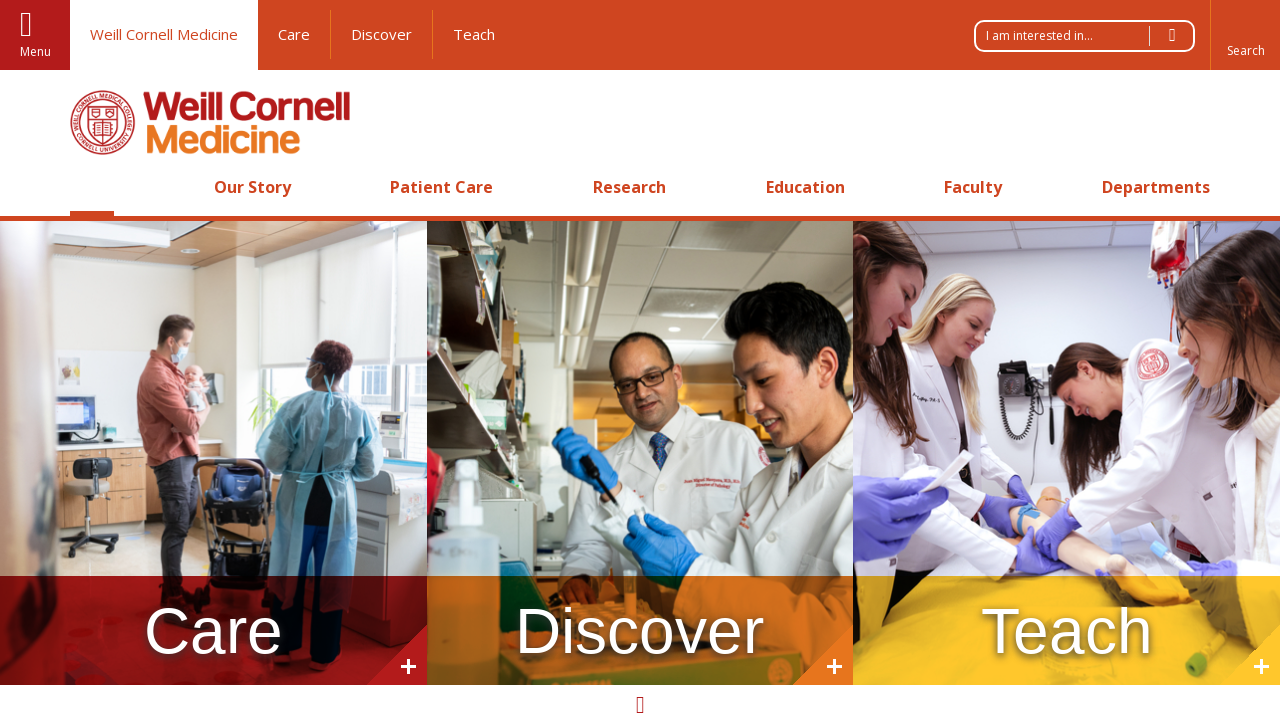

Located all links that open in new tabs
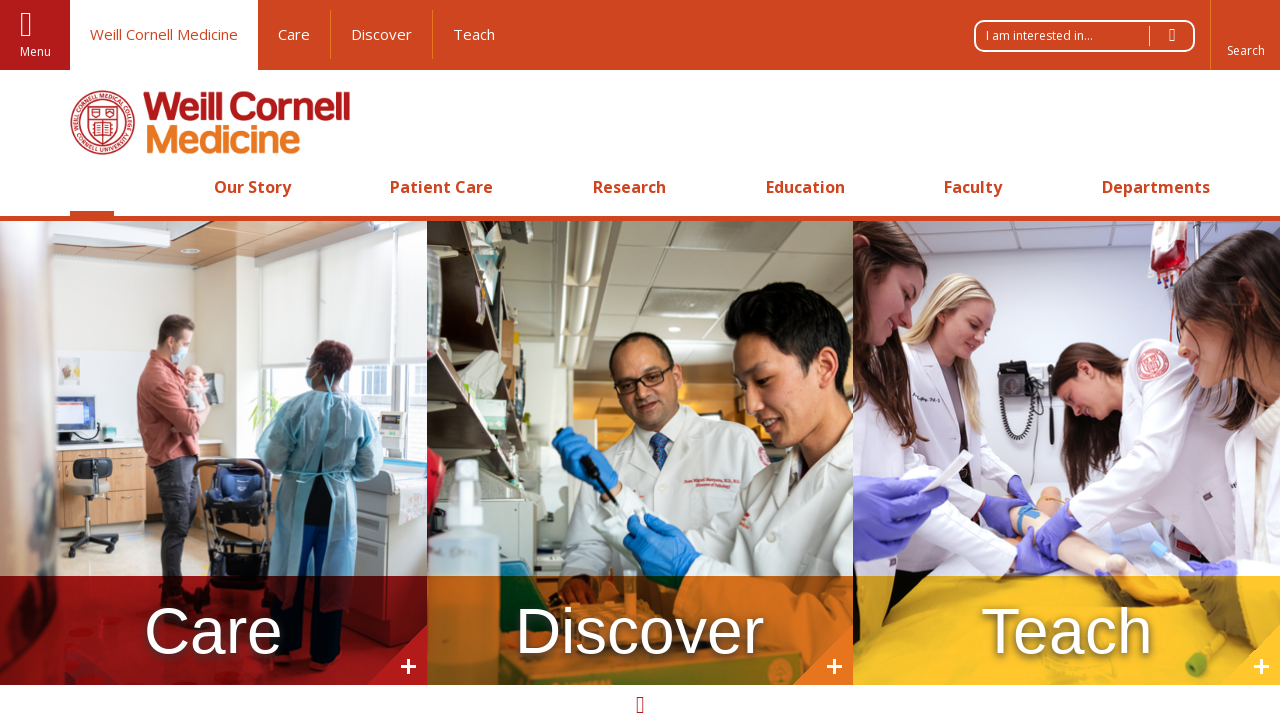

Clicked the second link that opens in a new tab at (382, 34) on a[target='_blank'] >> nth=1
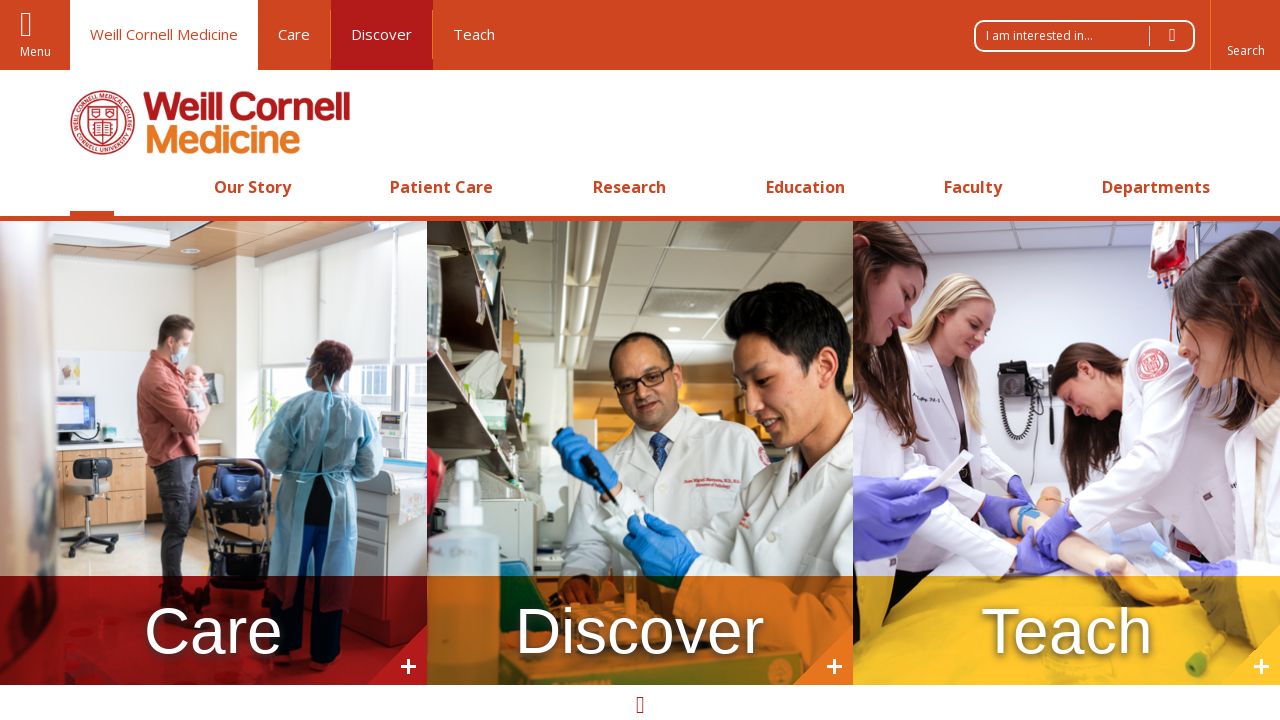

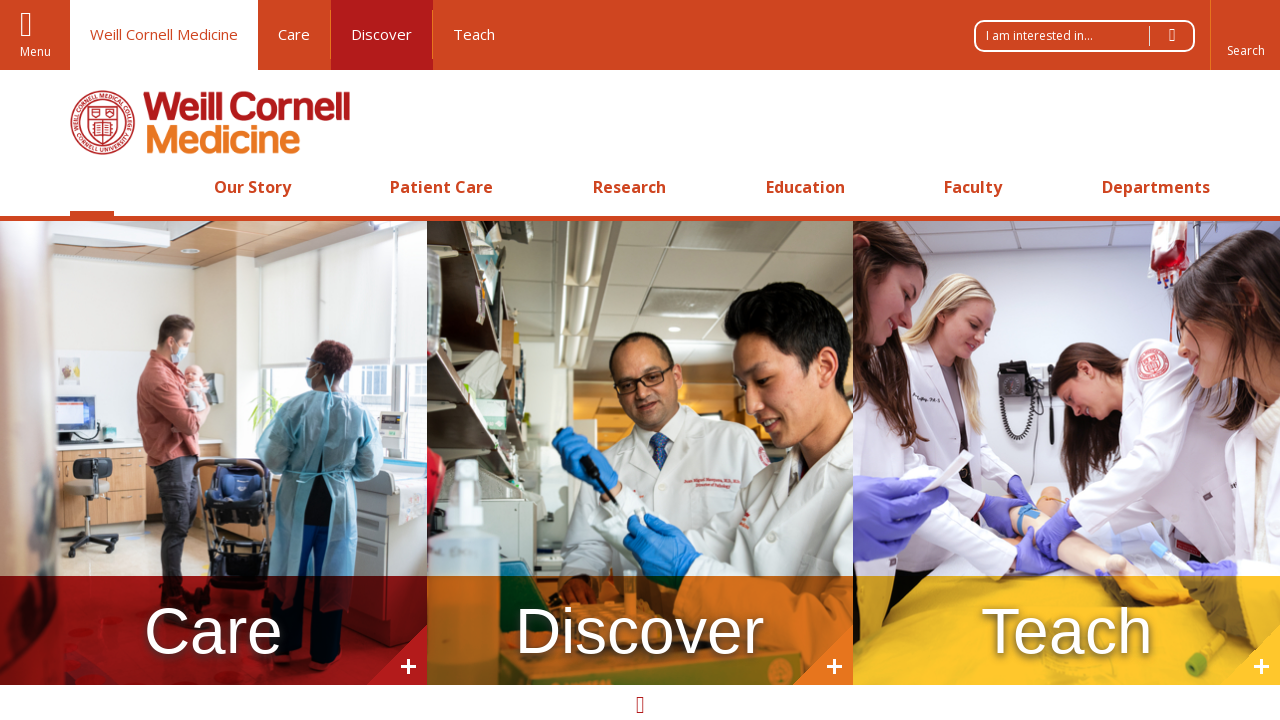